Tests triangle type calculator with sides that don't form a triangle (c > a + b, where a == b)

Starting URL: https://testpages.eviltester.com/styled/apps/triangle/triangle001.html

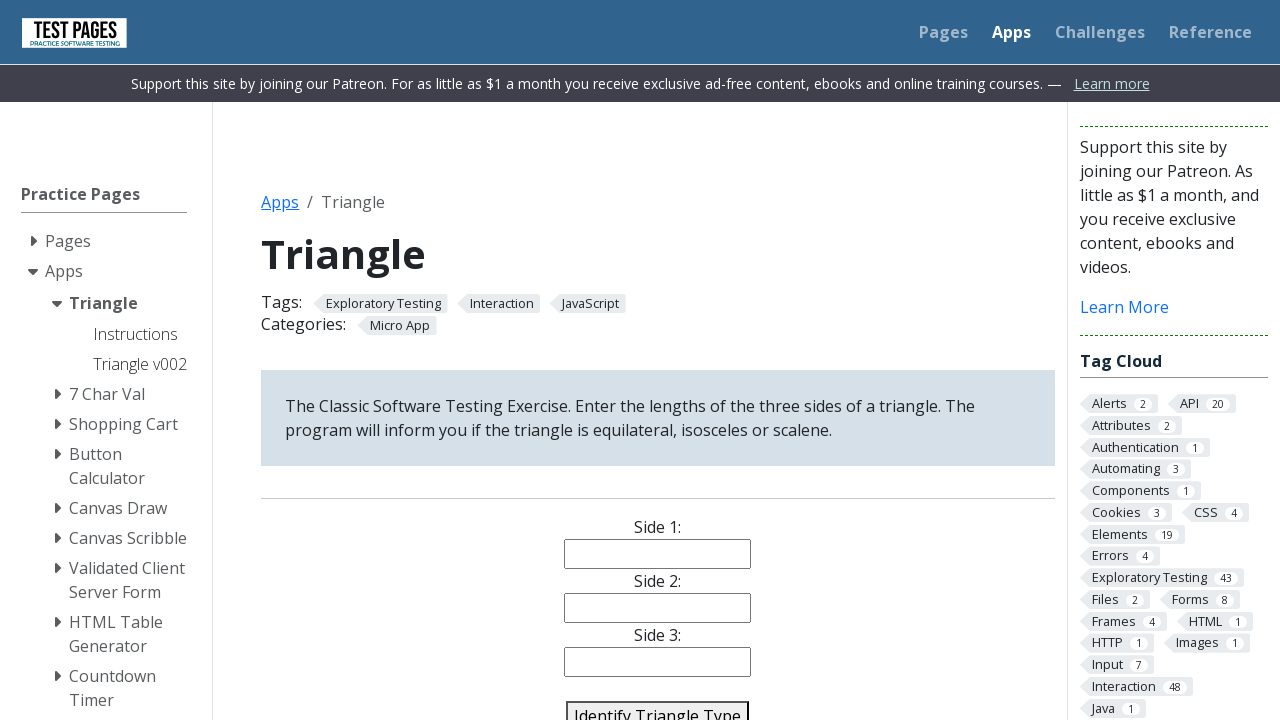

Navigated to triangle calculator application
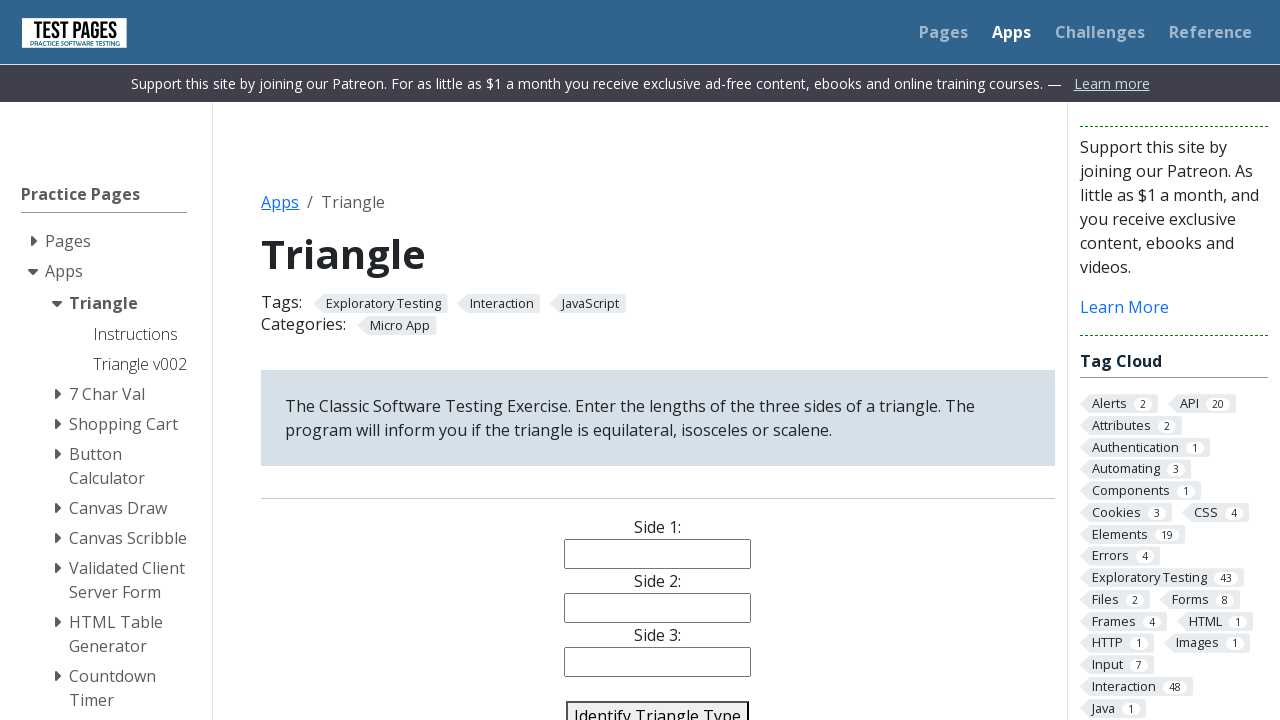

Filled side1 field with value '1' on #side1
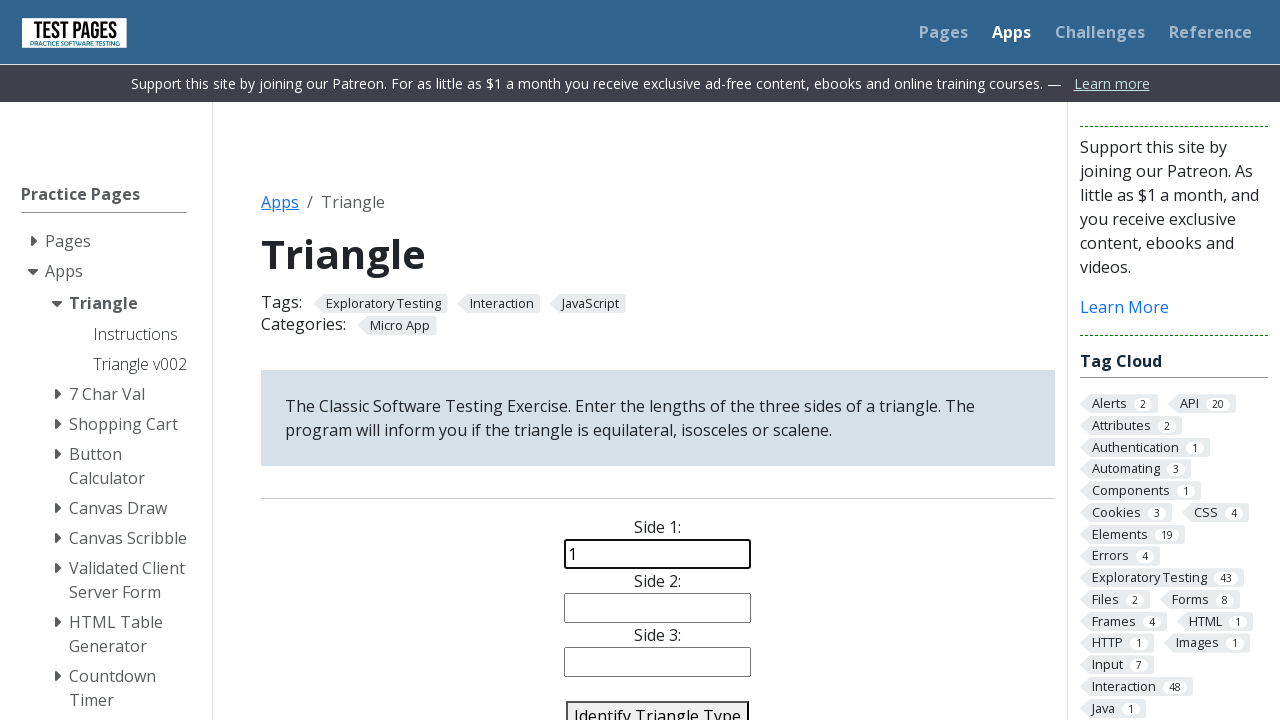

Filled side2 field with value '1' on #side2
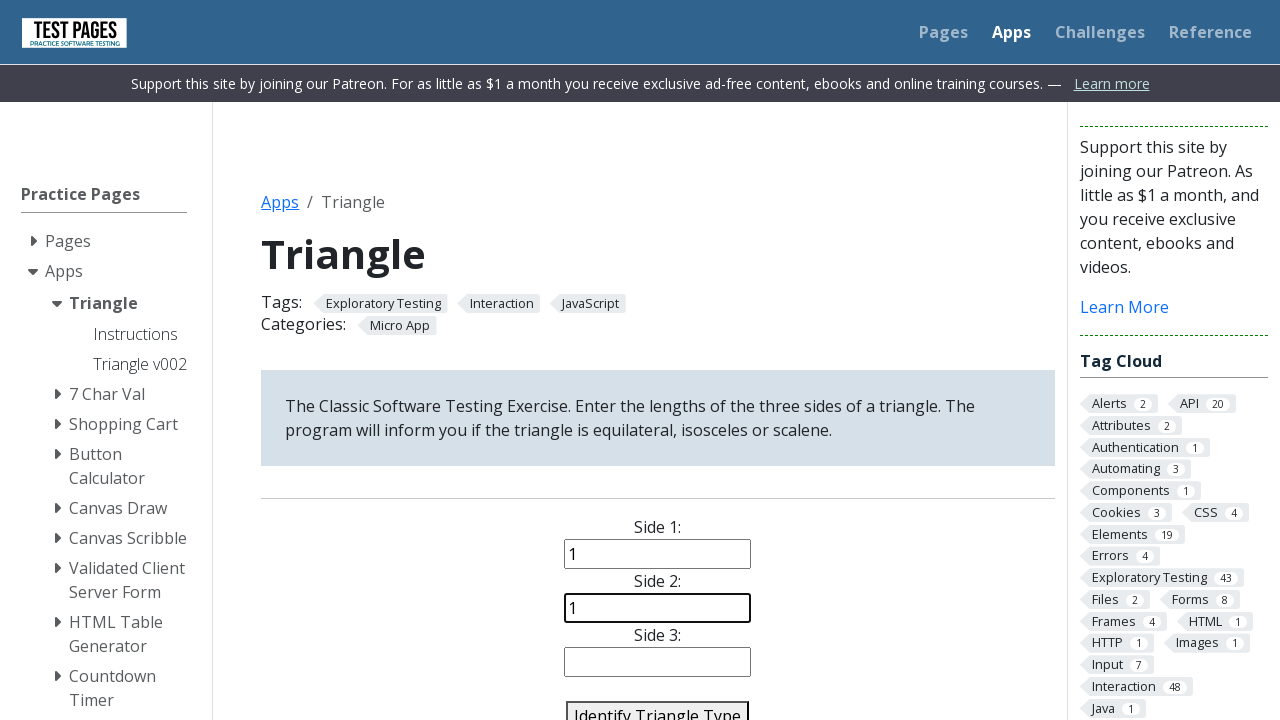

Filled side3 field with value '3' (c > a + b, invalid triangle) on #side3
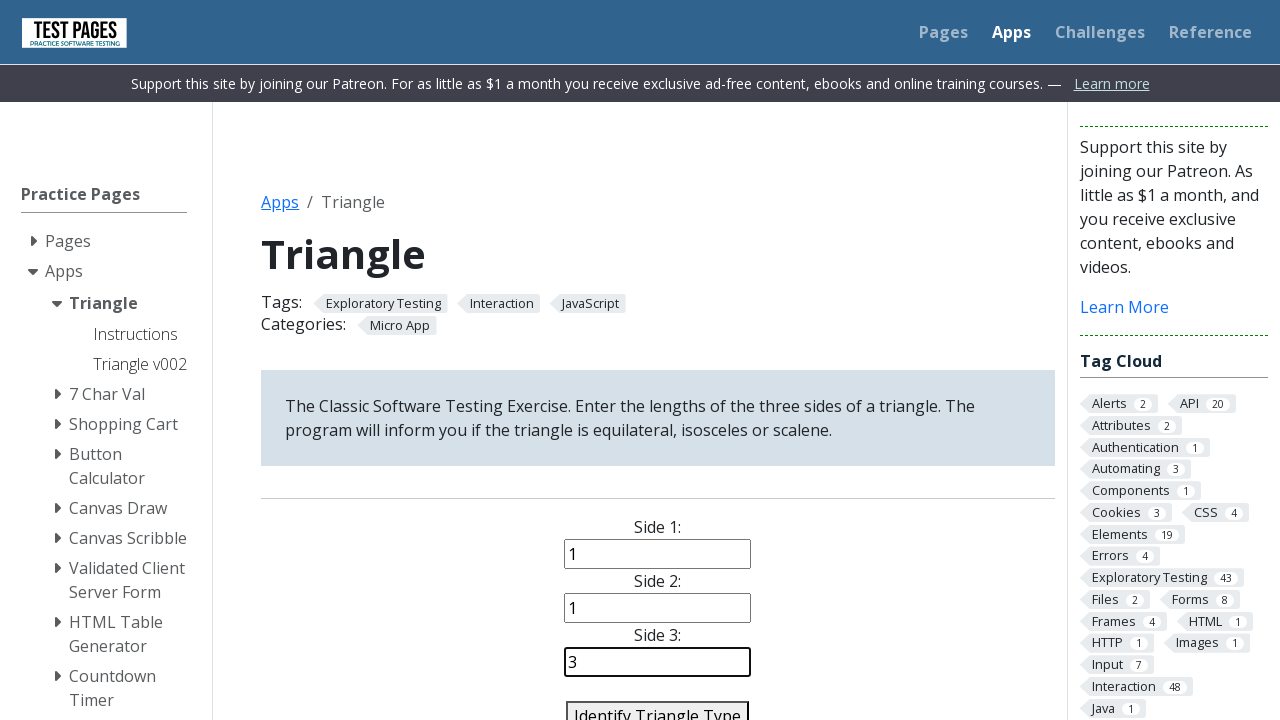

Clicked identify triangle button at (658, 705) on #identify-triangle-action
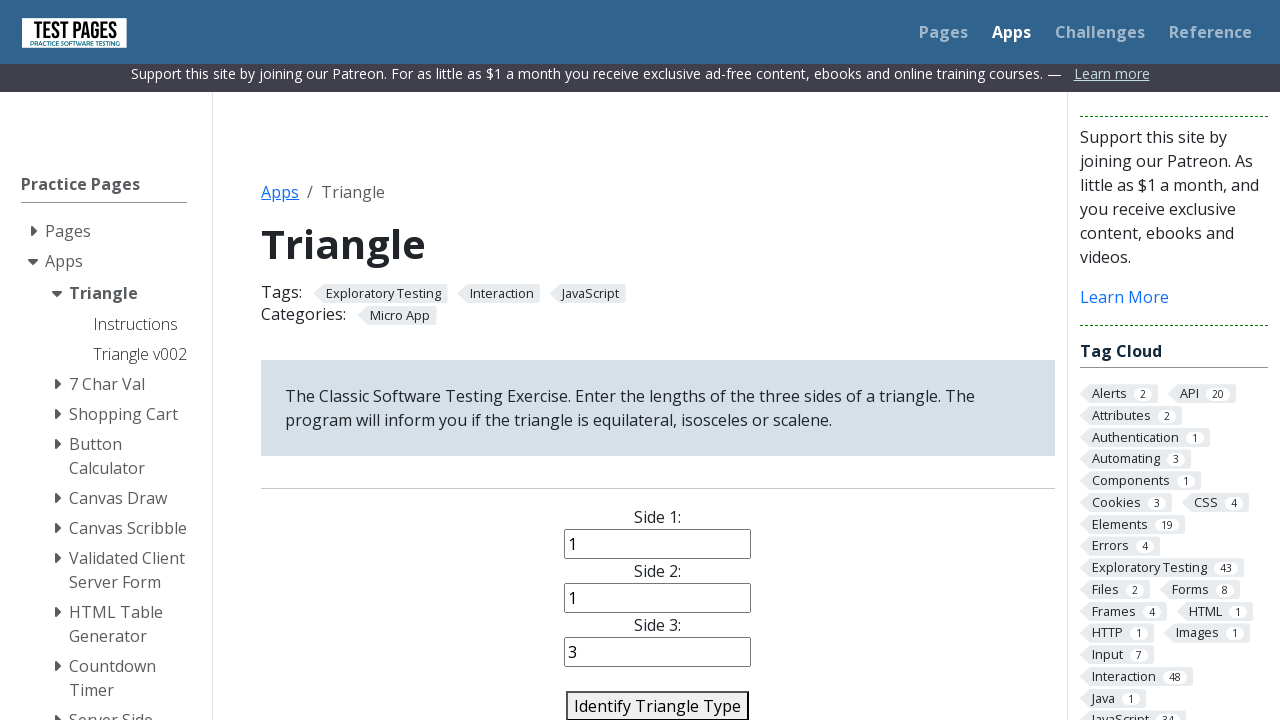

Verified result: 'Error: Not a Triangle' message displayed correctly
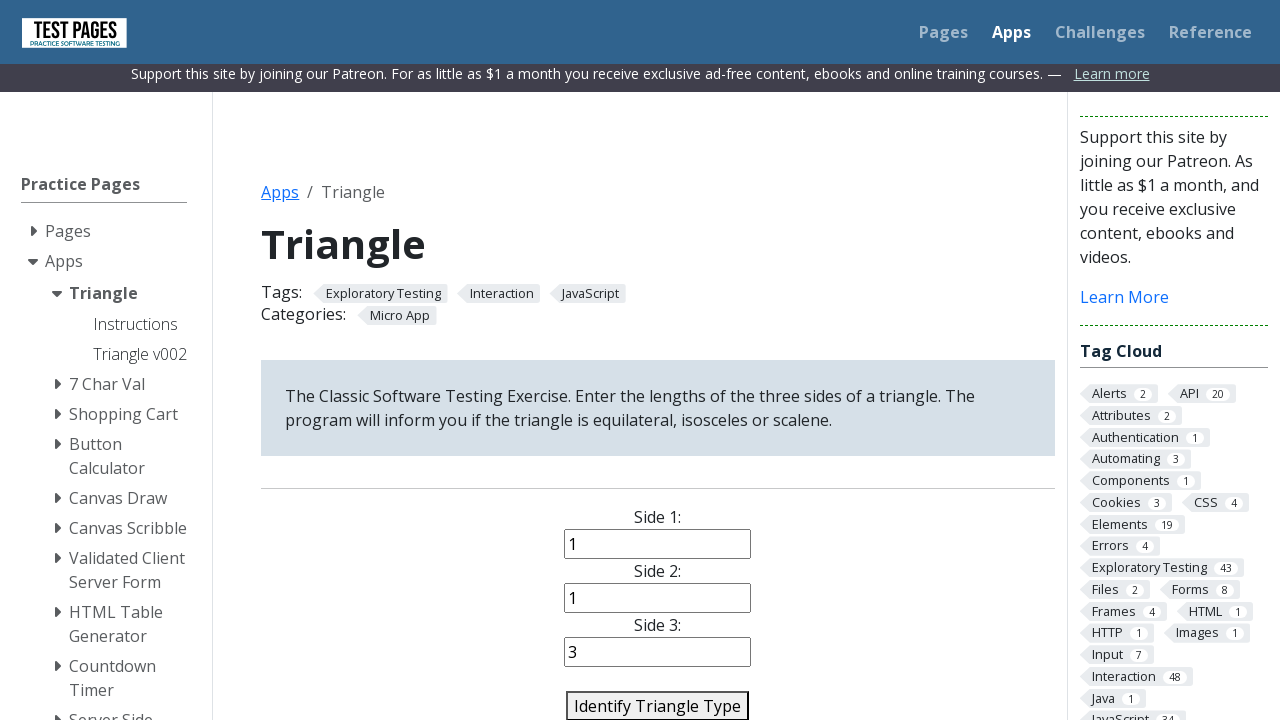

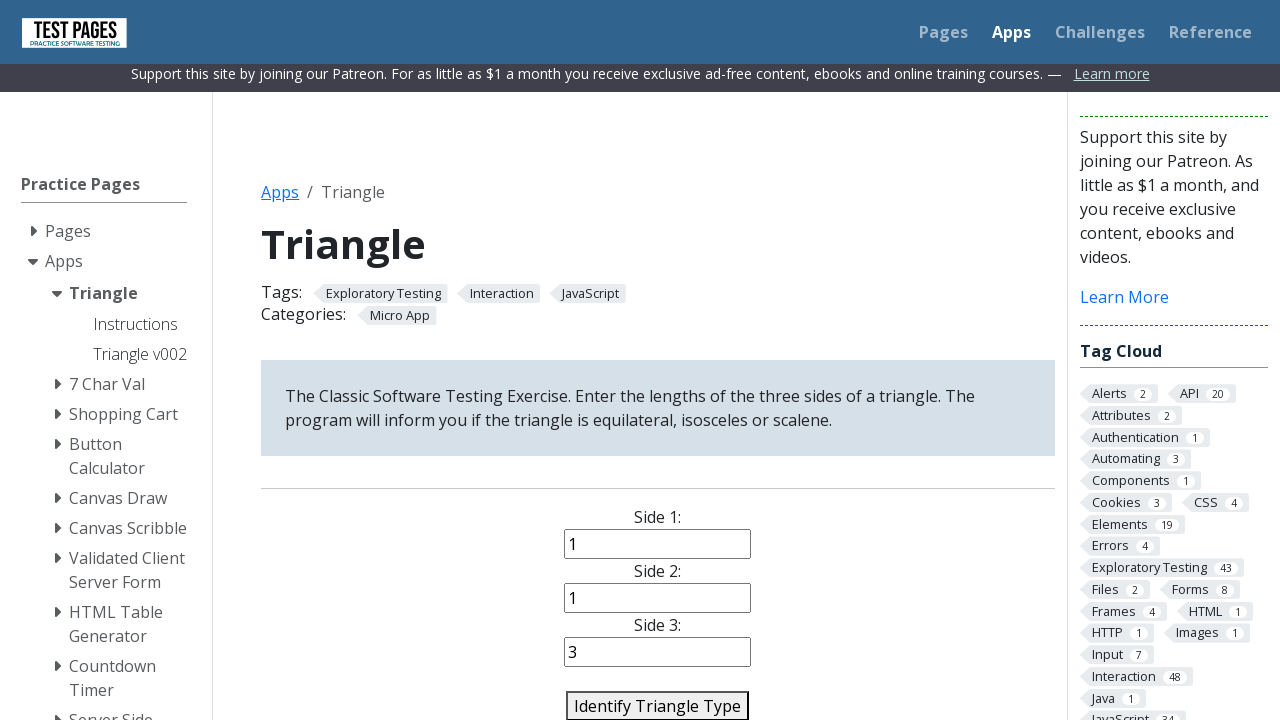